Tests a slow calculator by clicking buttons to calculate 2+3 and waiting for the result to display '5'

Starting URL: https://bonigarcia.dev/selenium-webdriver-java/slow-calculator.html

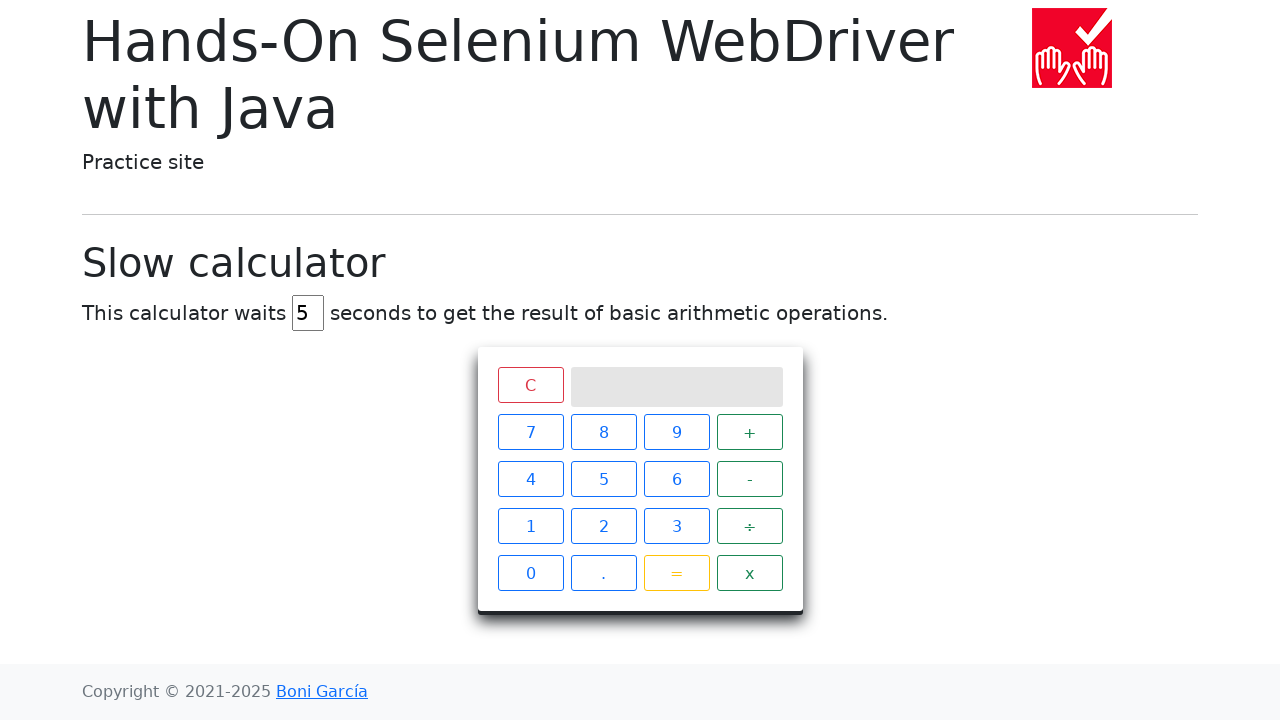

Navigated to slow calculator page
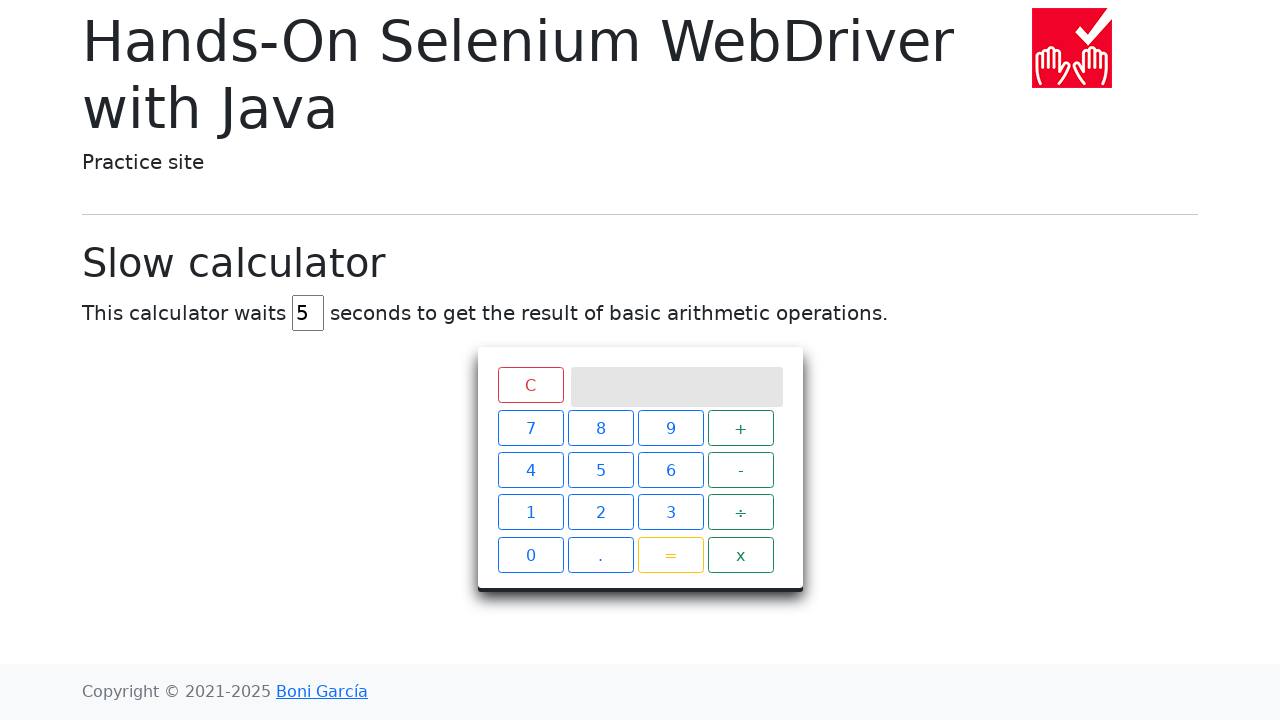

Clicked '2' button at (604, 526) on xpath=//span[text()='2']
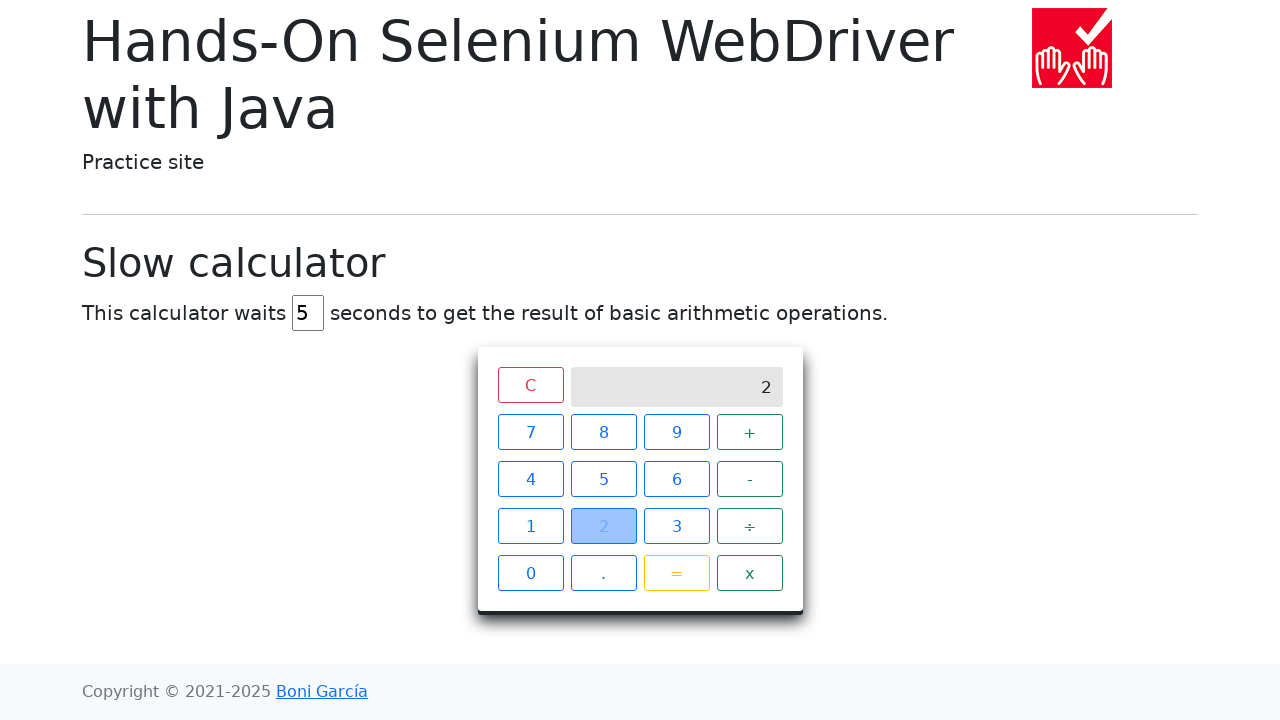

Clicked '+' button at (750, 432) on xpath=//span[text()='+']
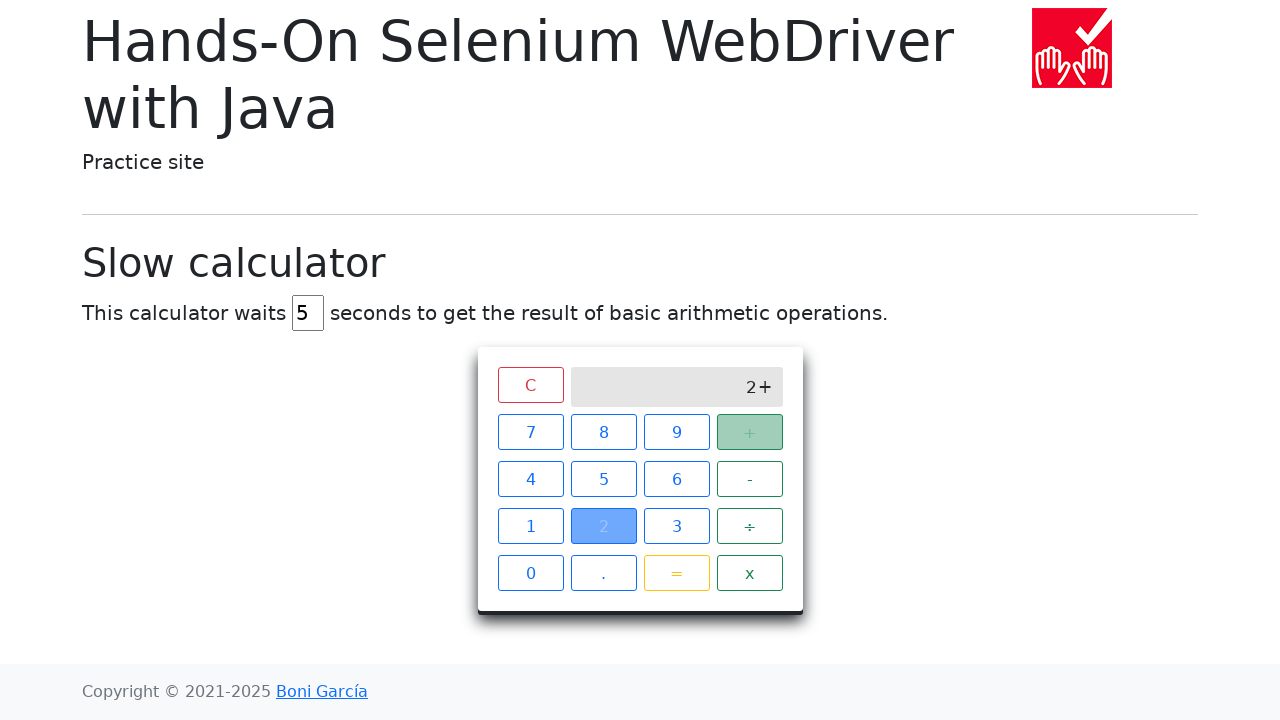

Clicked '3' button at (676, 526) on xpath=//span[text()='3']
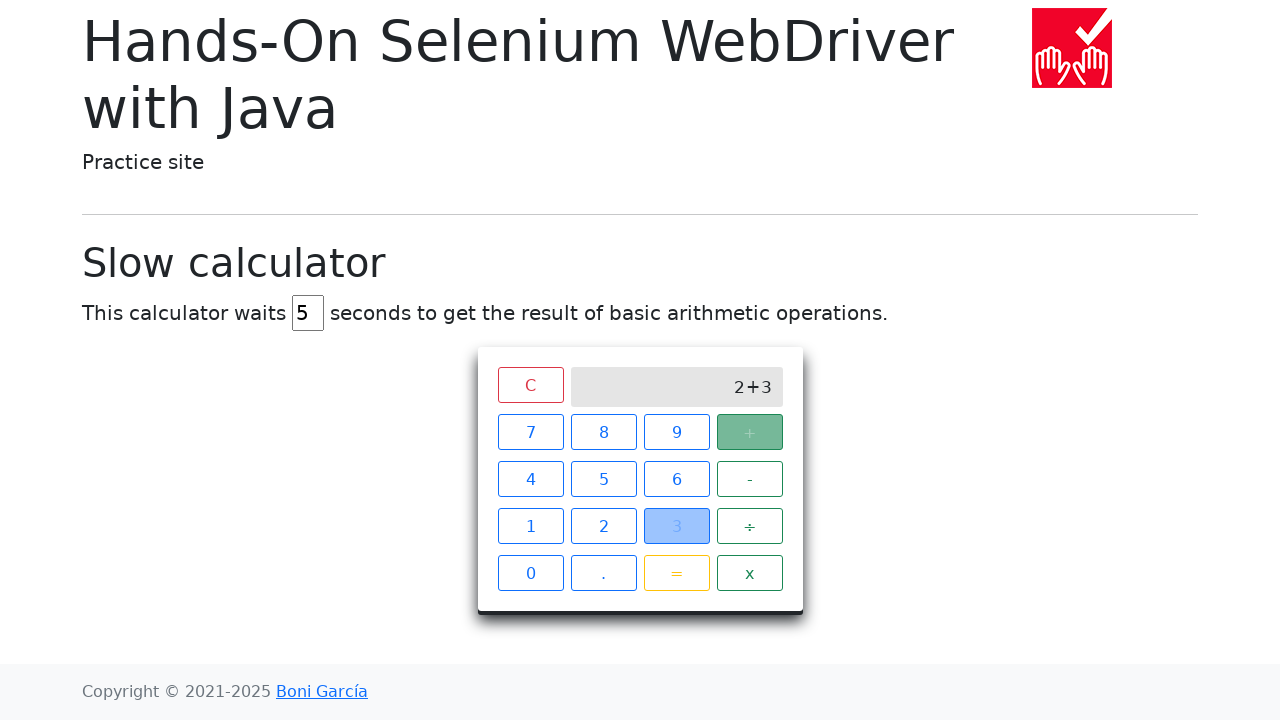

Clicked '=' button at (676, 573) on xpath=//span[text()='=']
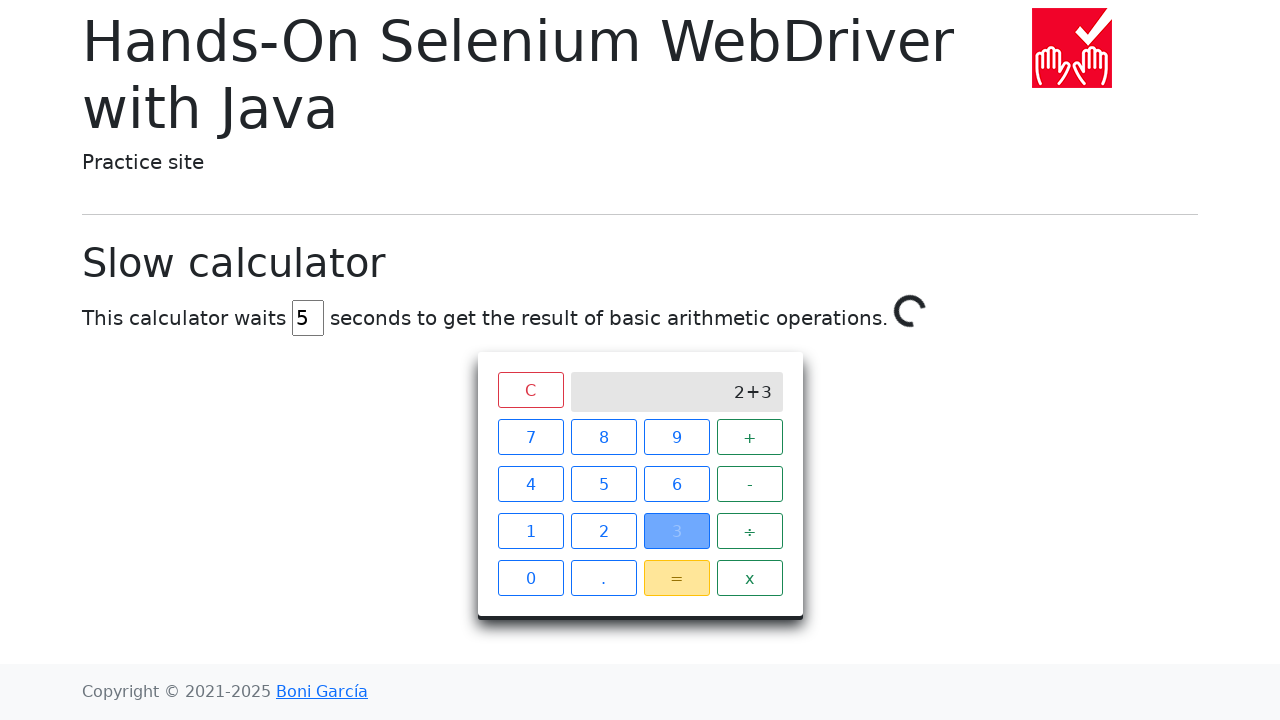

Calculator result displayed '5' after waiting
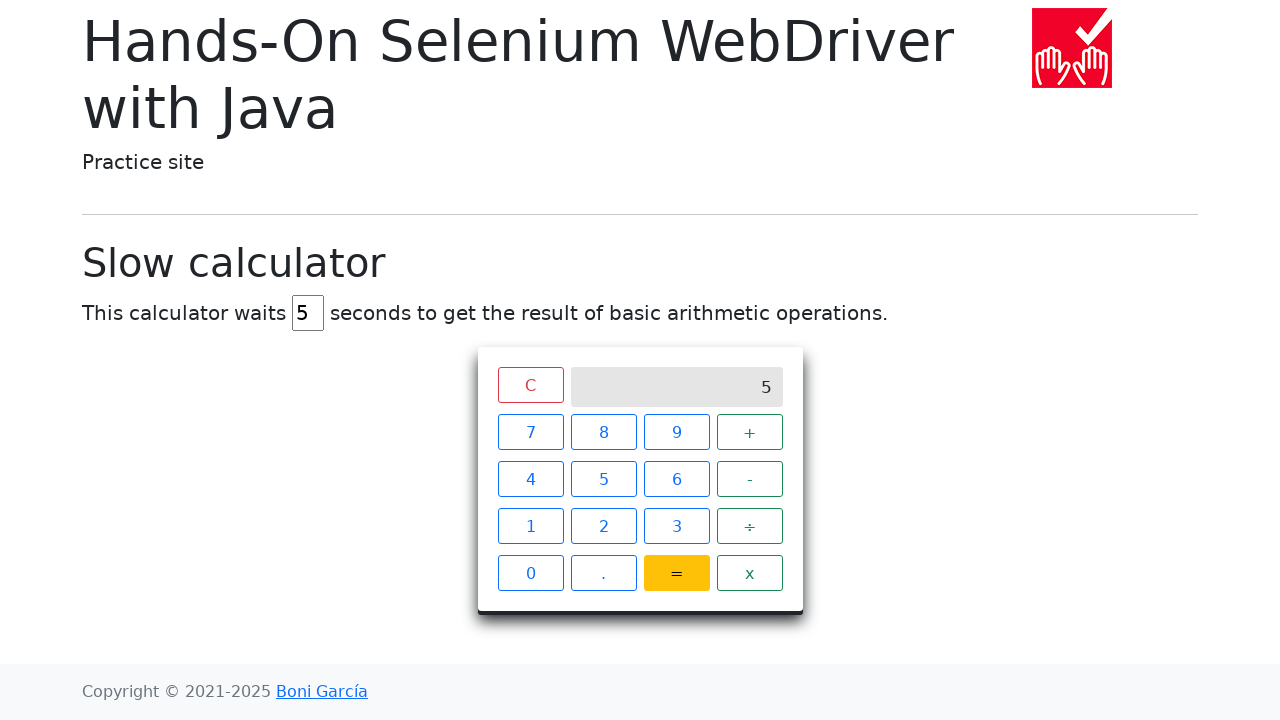

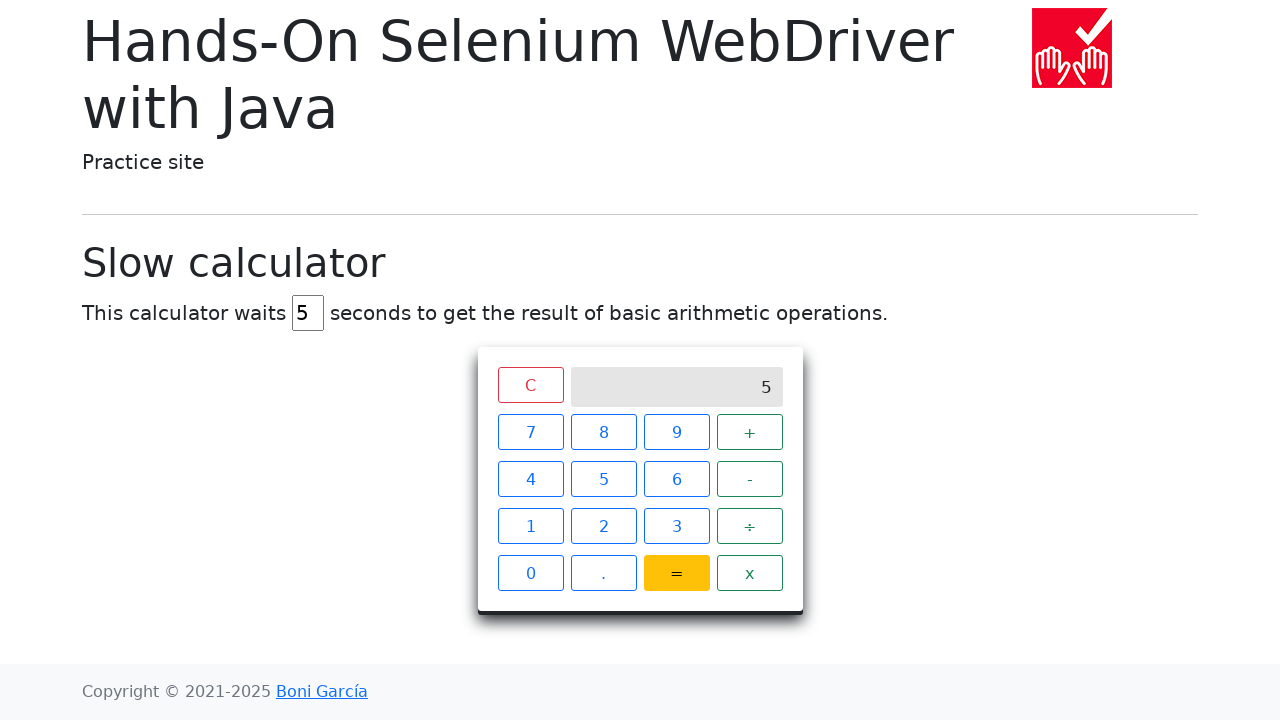